Tests opening a new browser tab by clicking the Open Tab button

Starting URL: https://rahulshettyacademy.com/AutomationPractice/

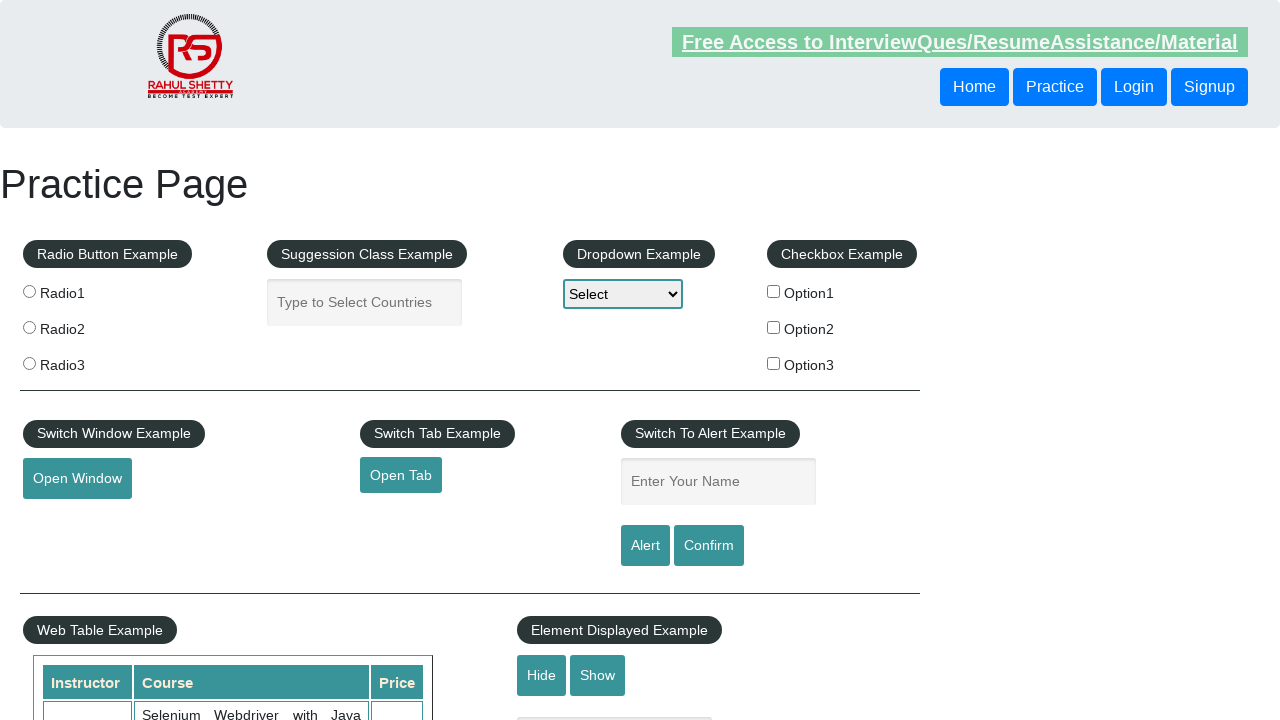

Clicked Open Tab button to open new tab at (401, 475) on #opentab
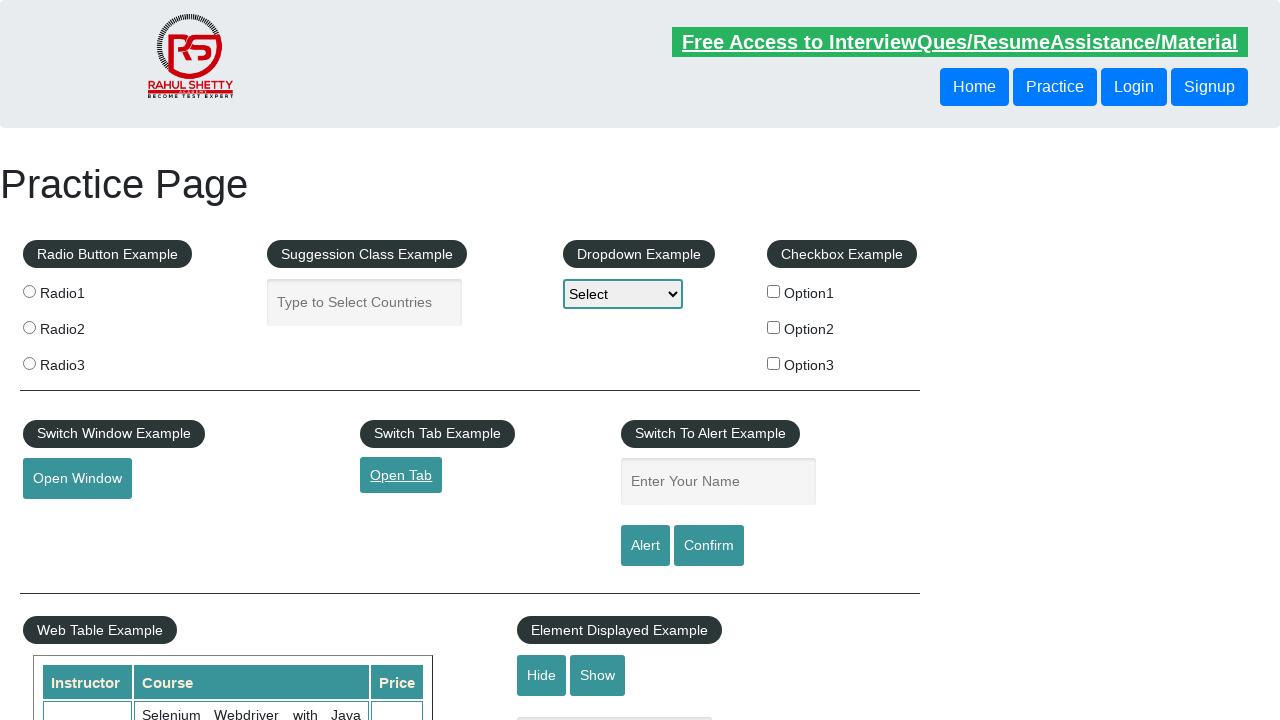

New tab opened and captured
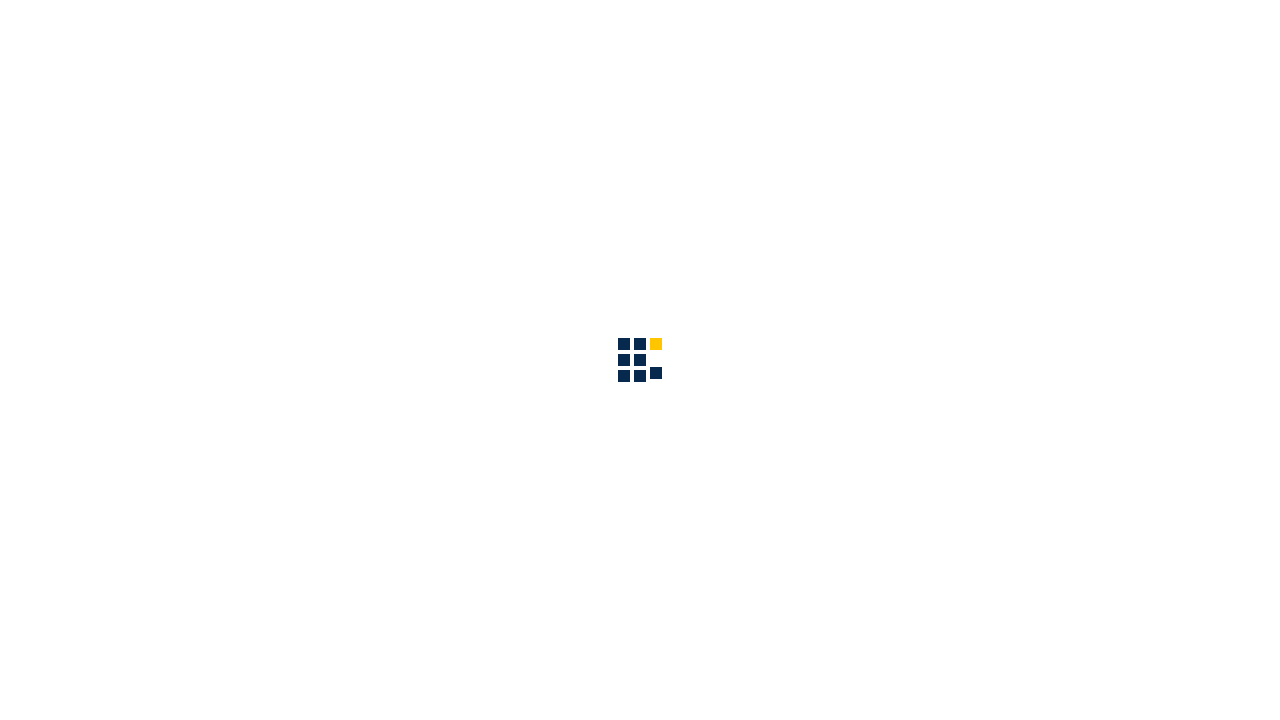

New tab page loaded completely
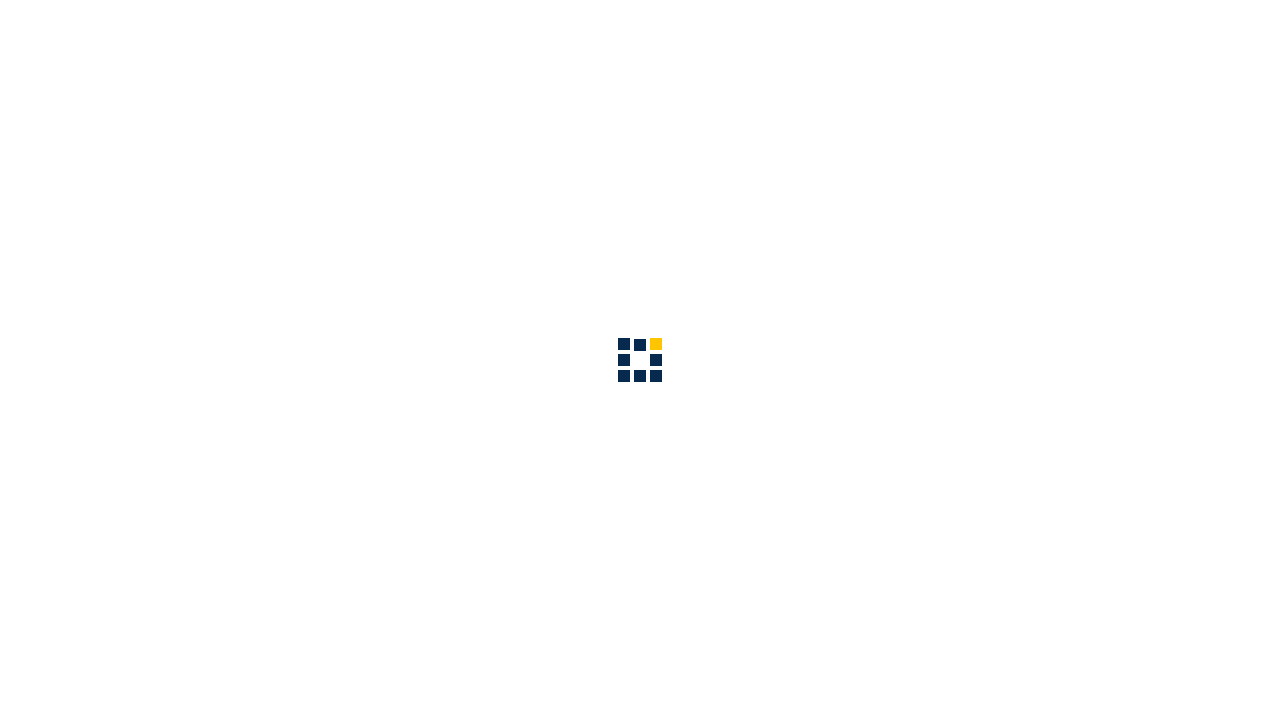

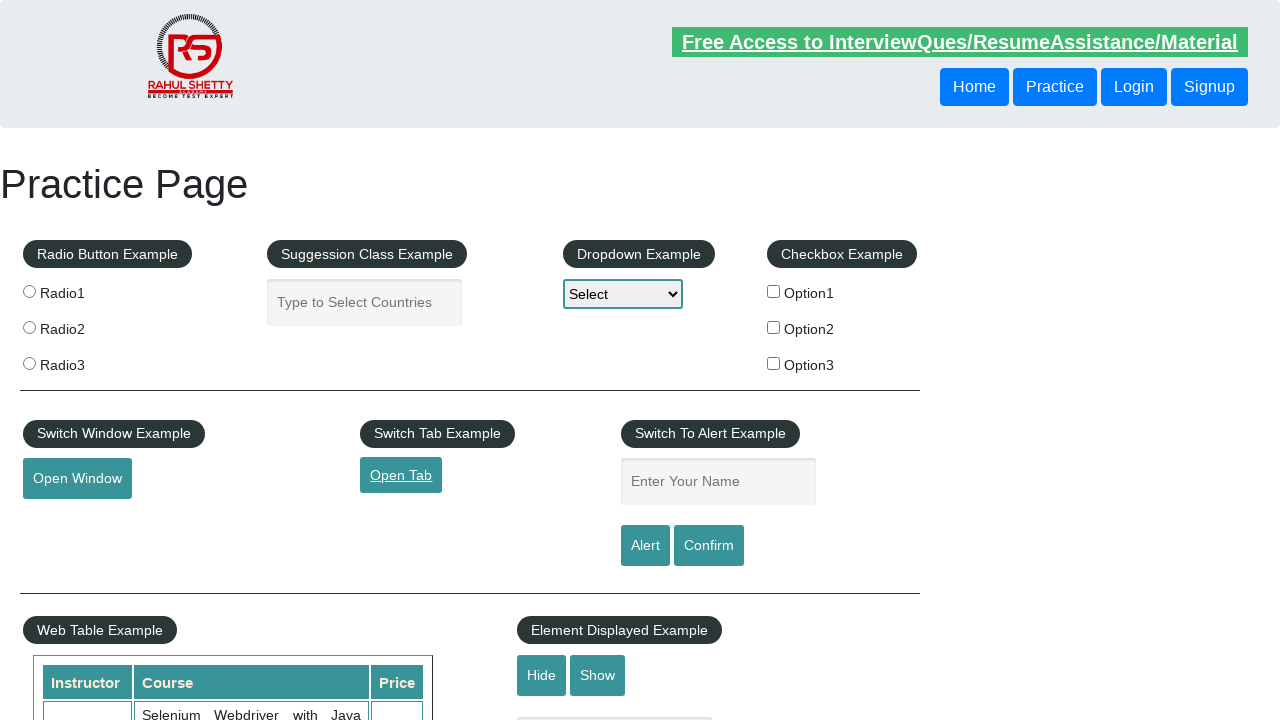